Tests dropdown selection using Playwright's built-in select method to choose "Option 1" by visible text

Starting URL: https://the-internet.herokuapp.com/dropdown

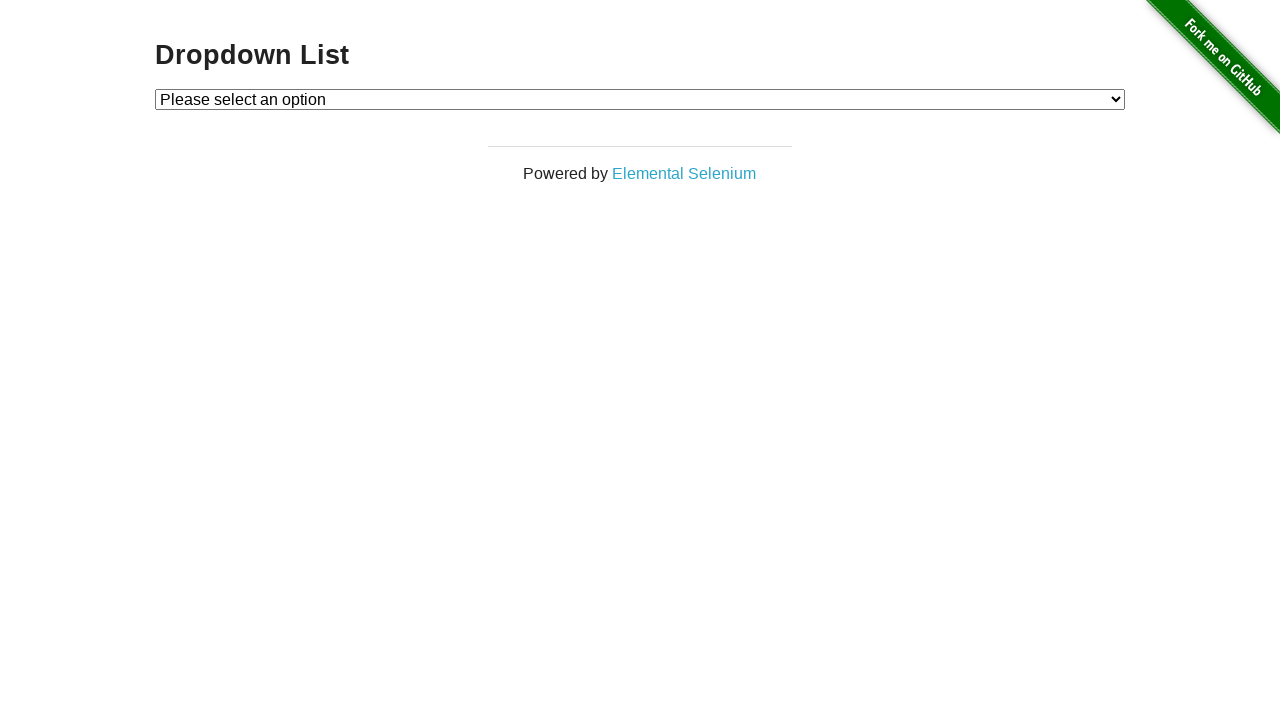

Navigated to dropdown test page
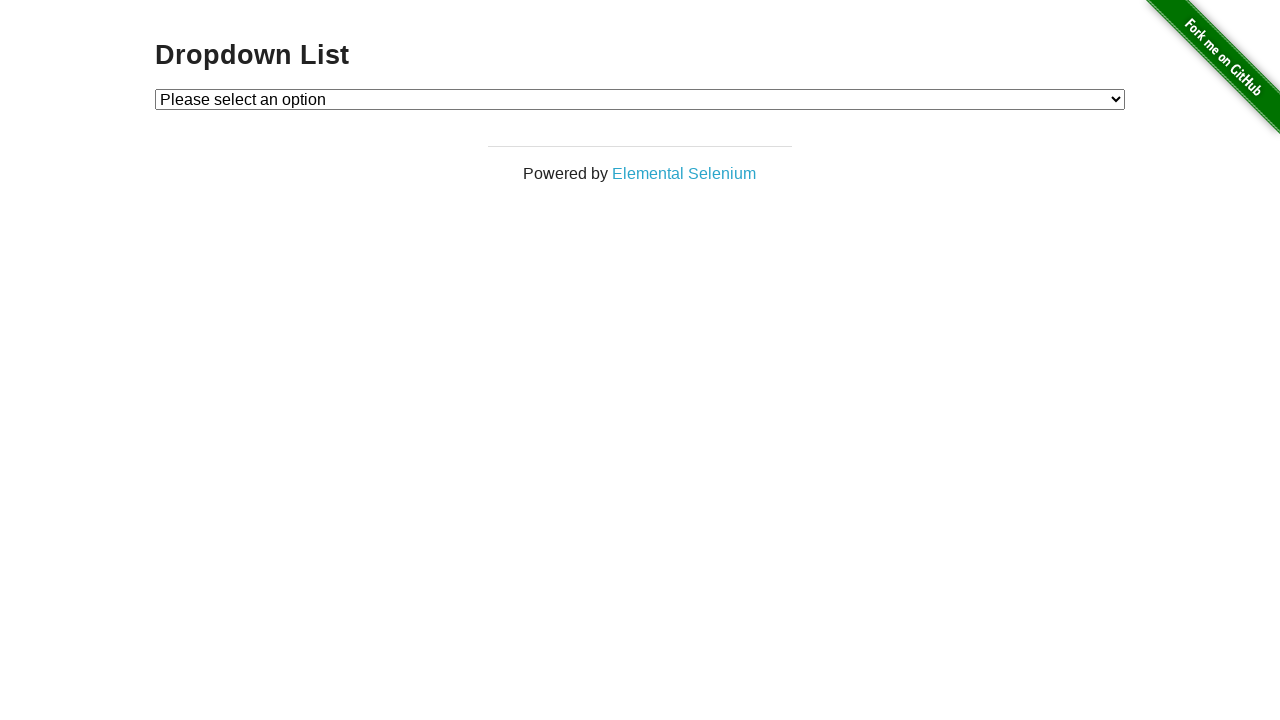

Selected 'Option 1' from dropdown using select_option method on #dropdown
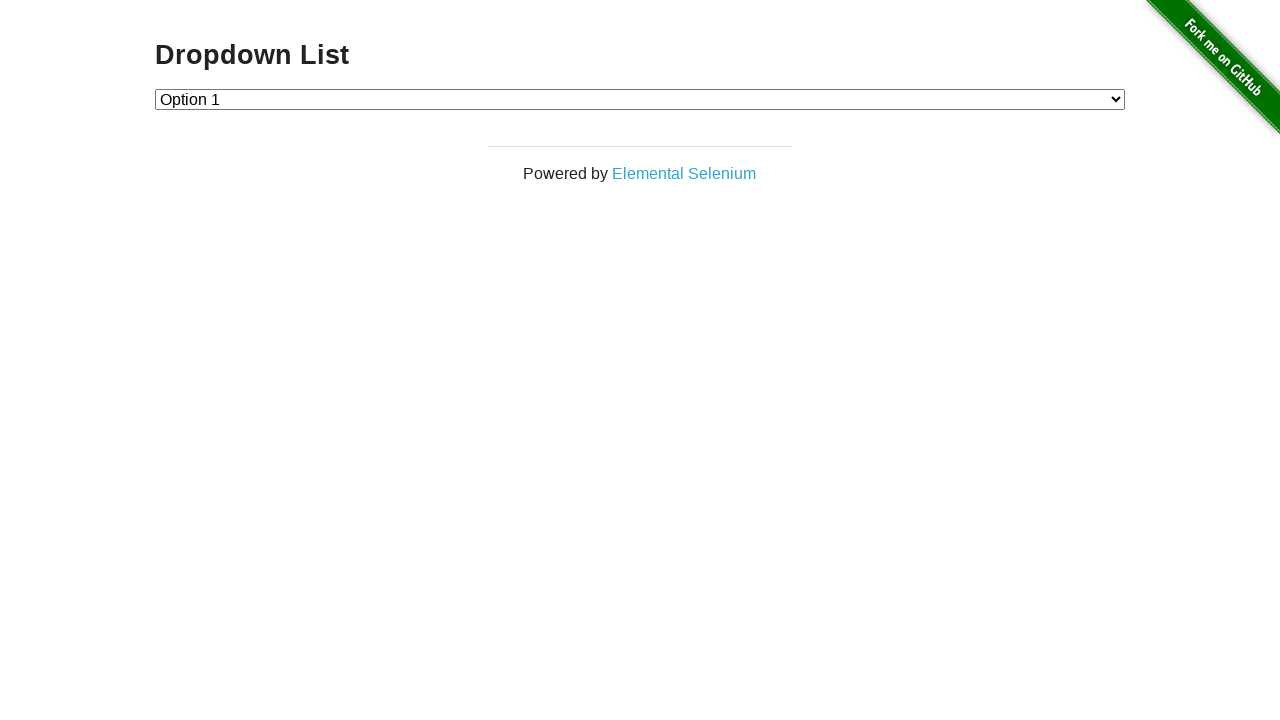

Verified dropdown selection value equals '1'
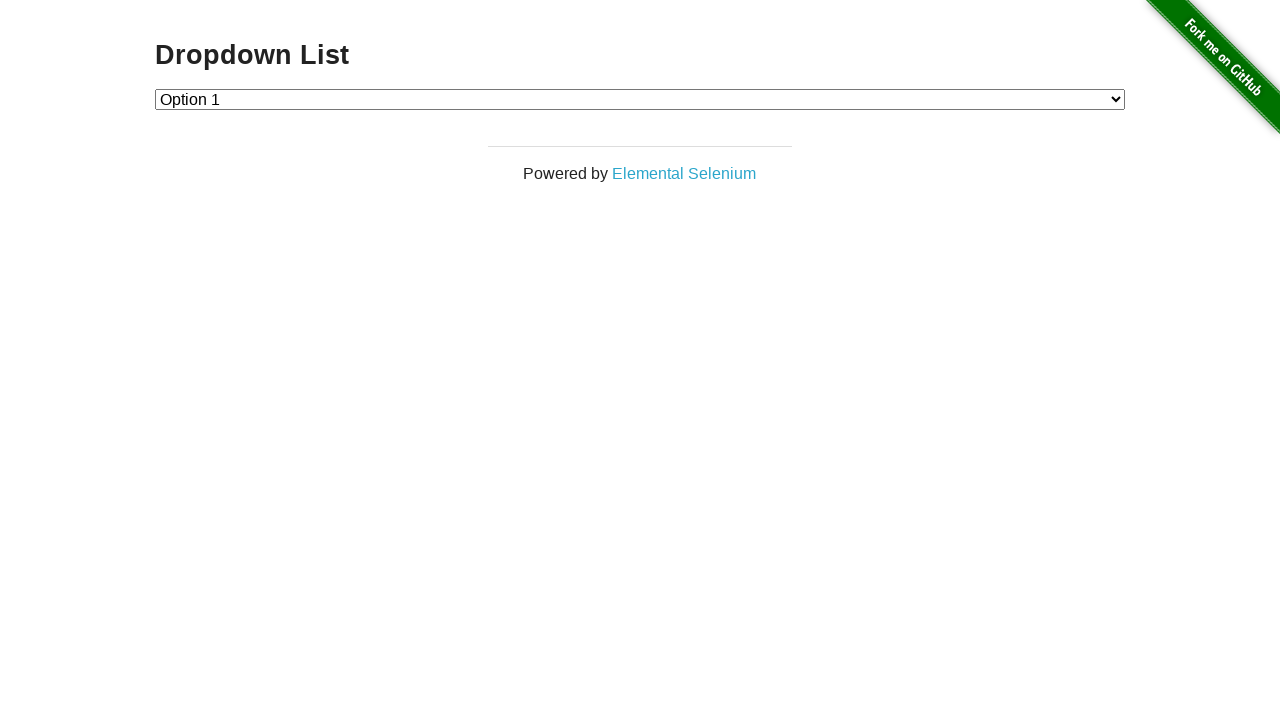

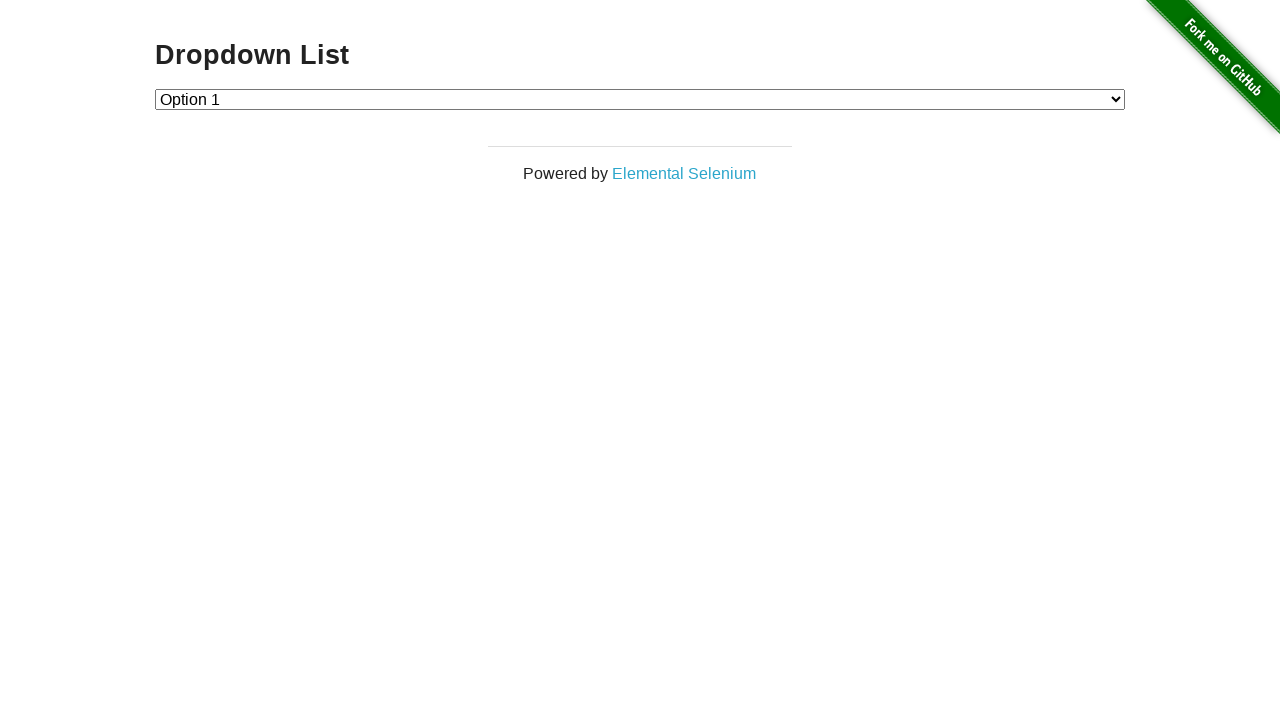